Navigates to Apple's iPhone page and scrolls down the page twice to view more content.

Starting URL: https://apple.com/iphone

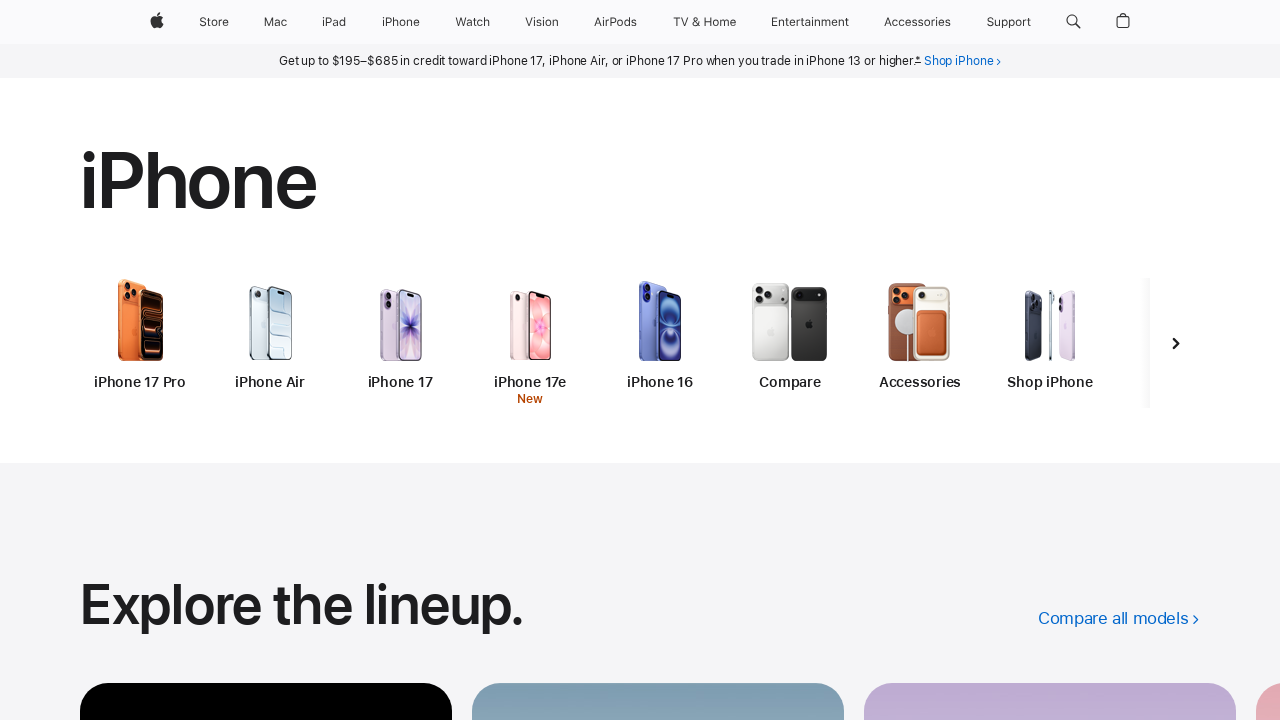

Navigated to Apple's iPhone page
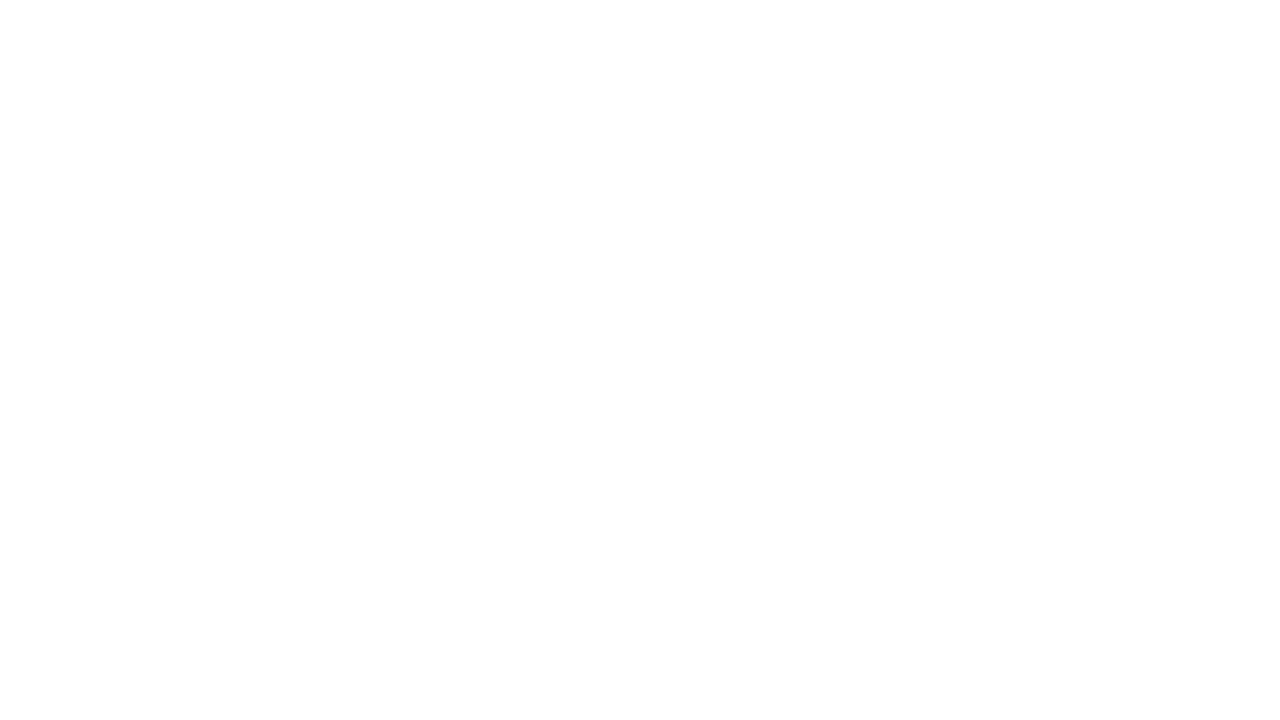

Page reached networkidle state
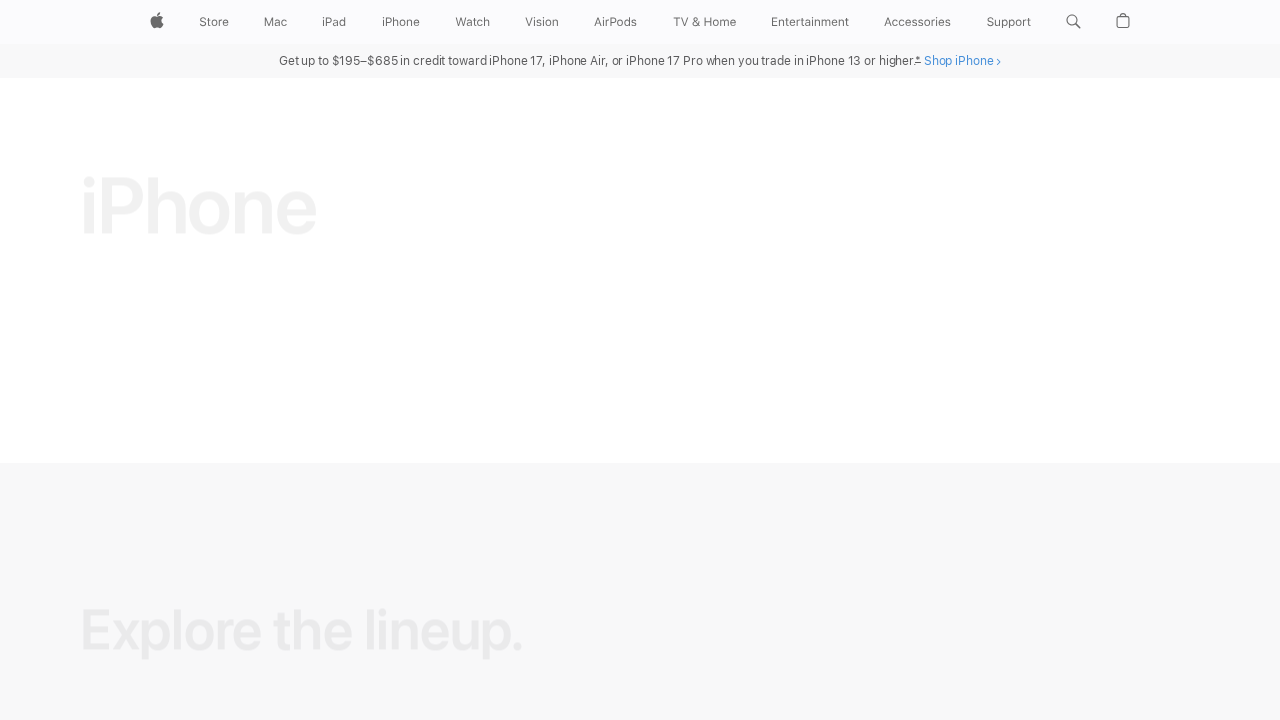

Waited 3 seconds for page to fully load
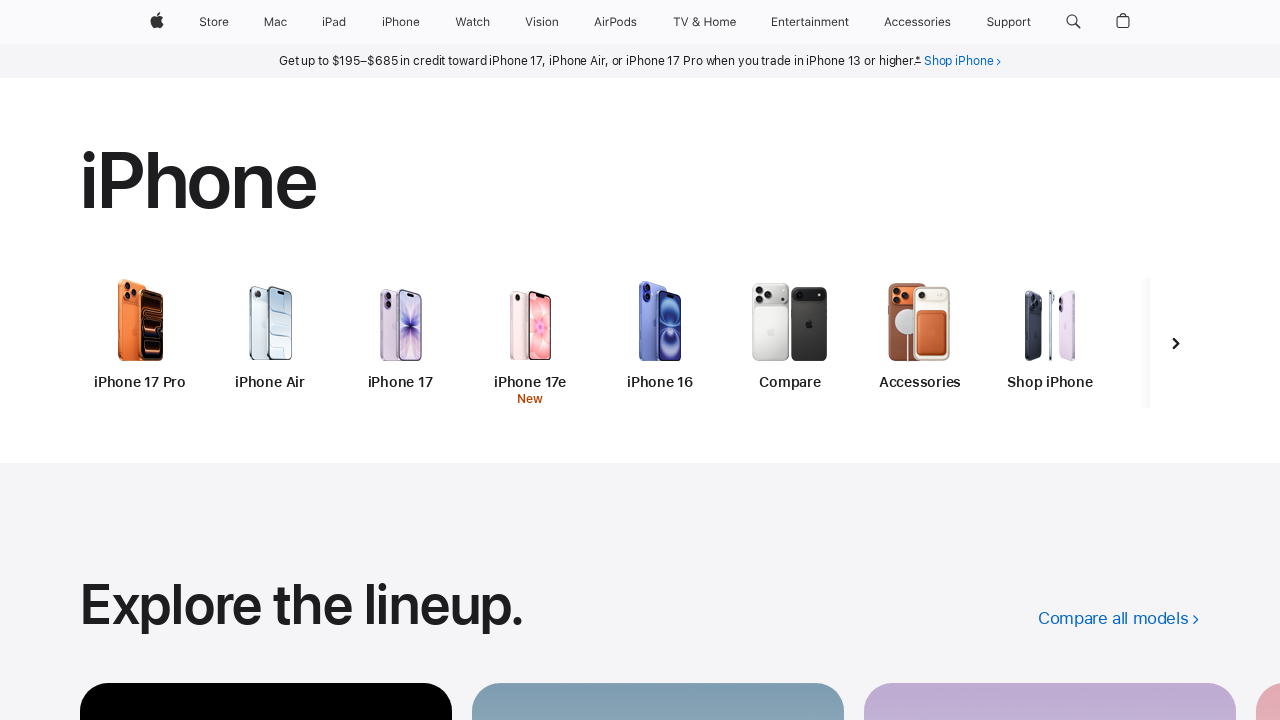

Moved mouse to center of page at (500, 500)
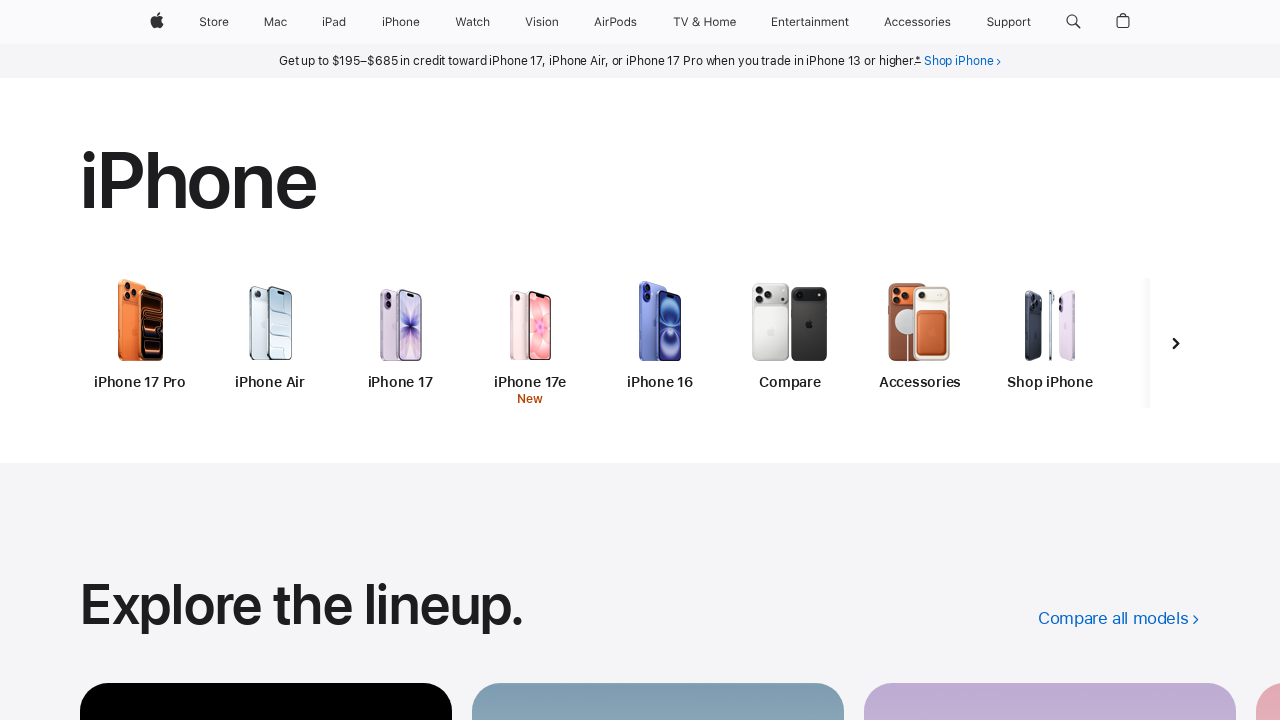

Scrolled down the page (first scroll)
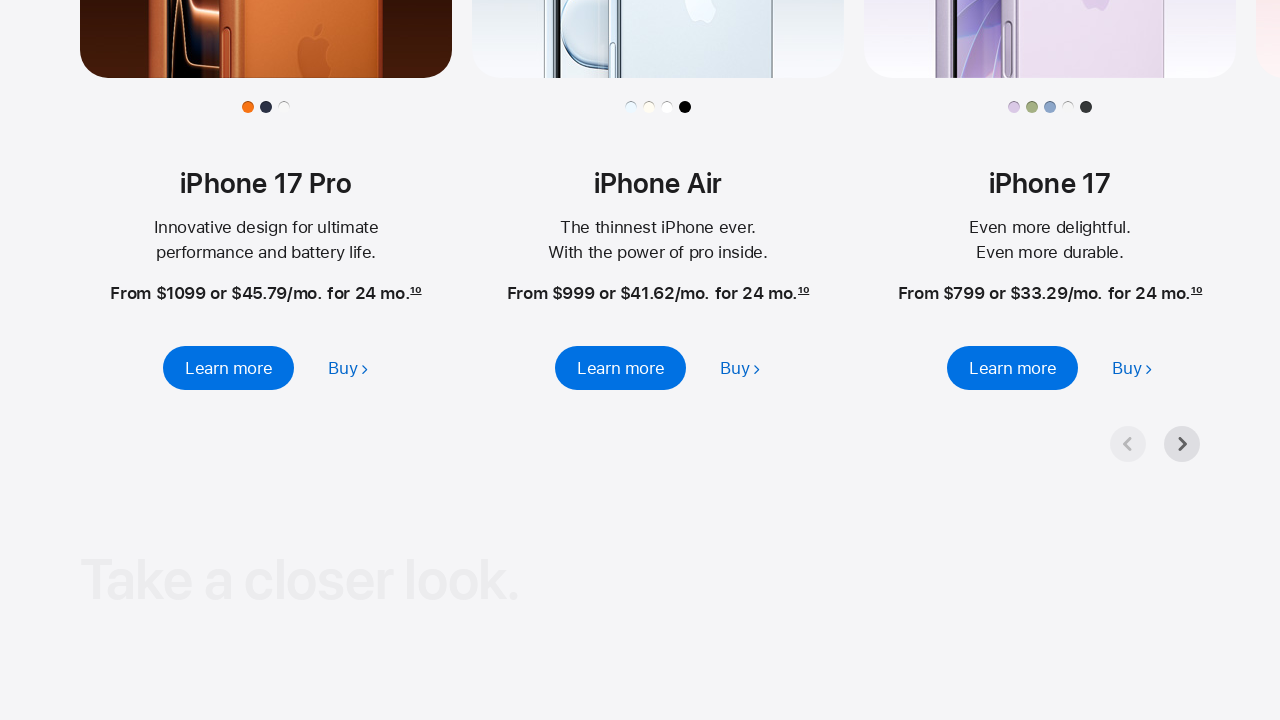

Waited 3 seconds after first scroll
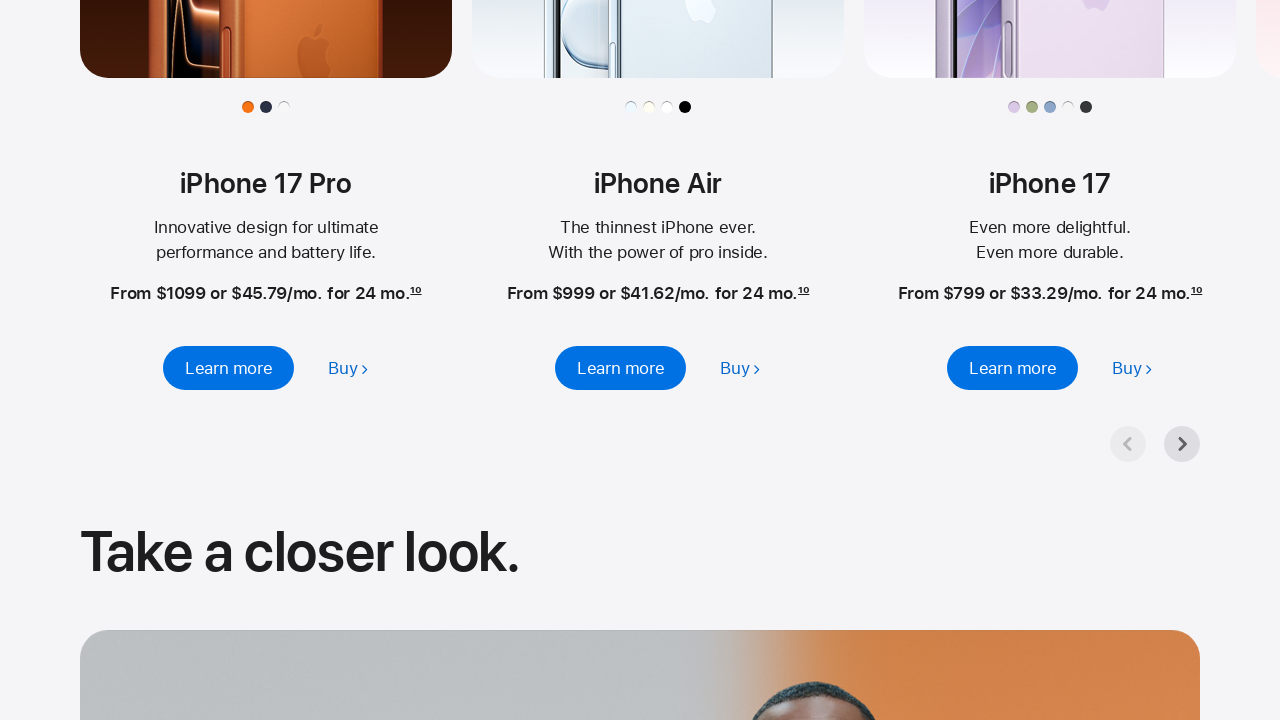

Moved mouse to center of page at (500, 500)
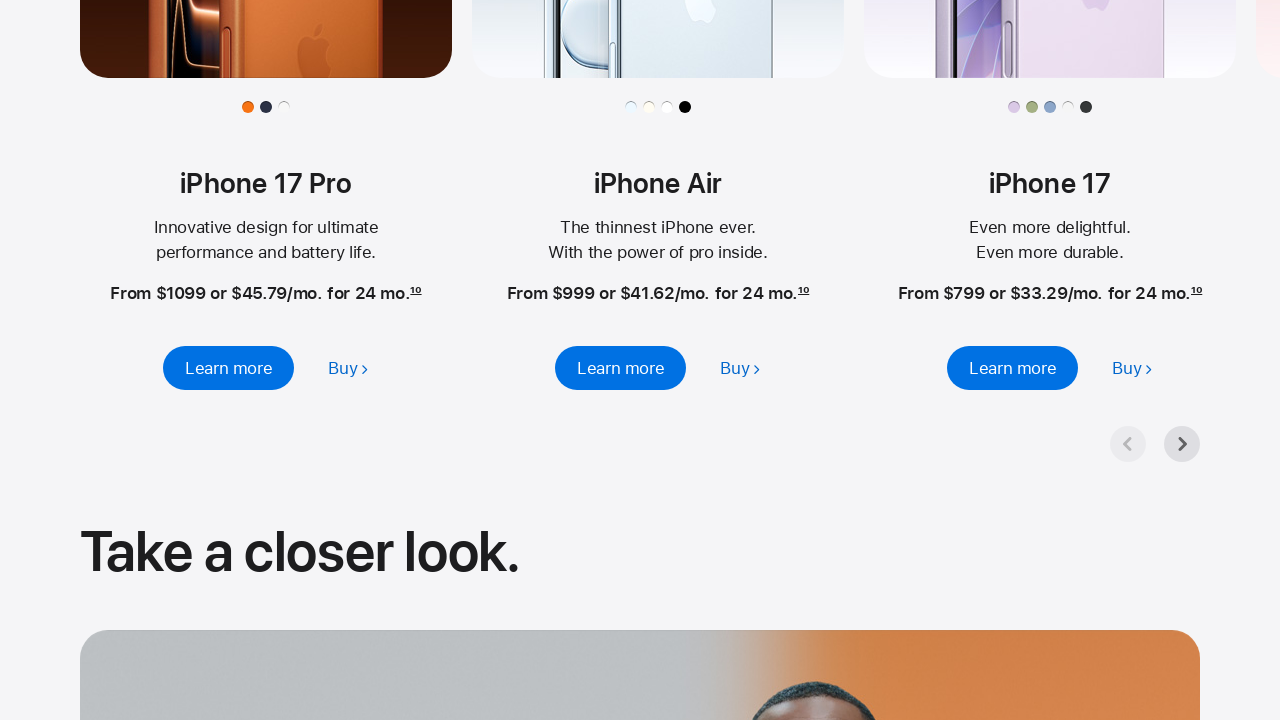

Scrolled down the page (second scroll)
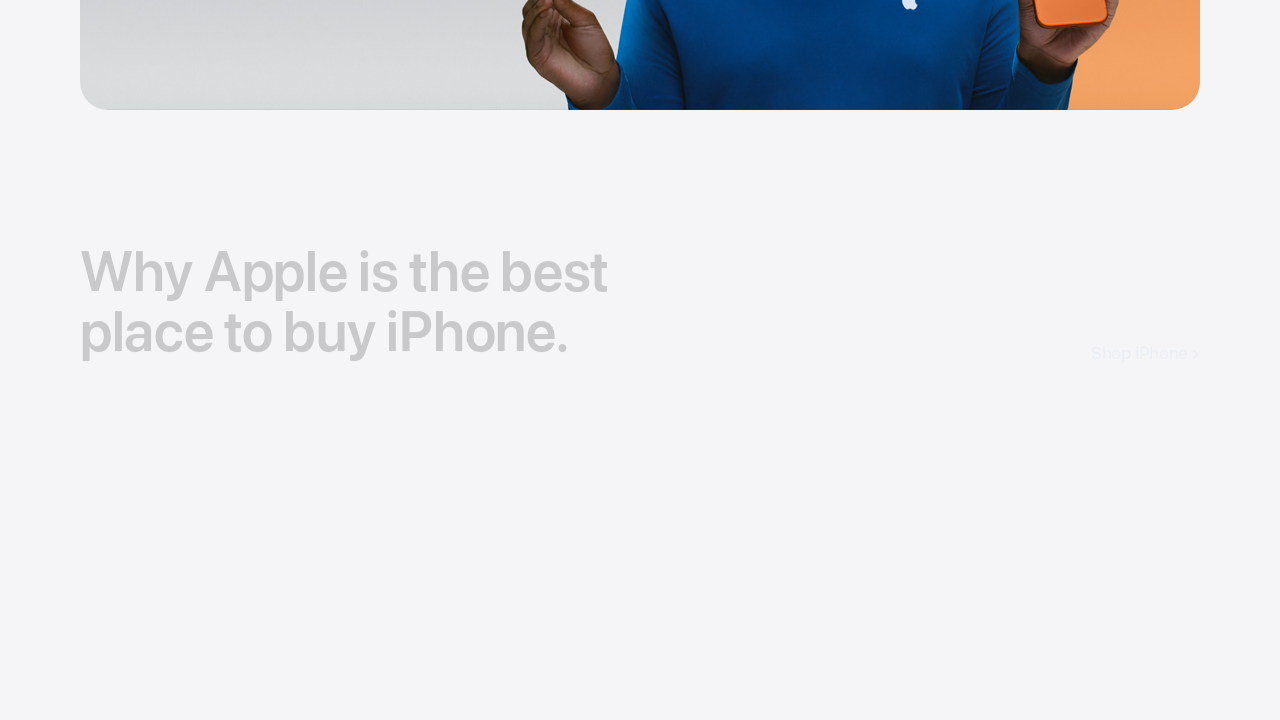

Waited 3 seconds after second scroll
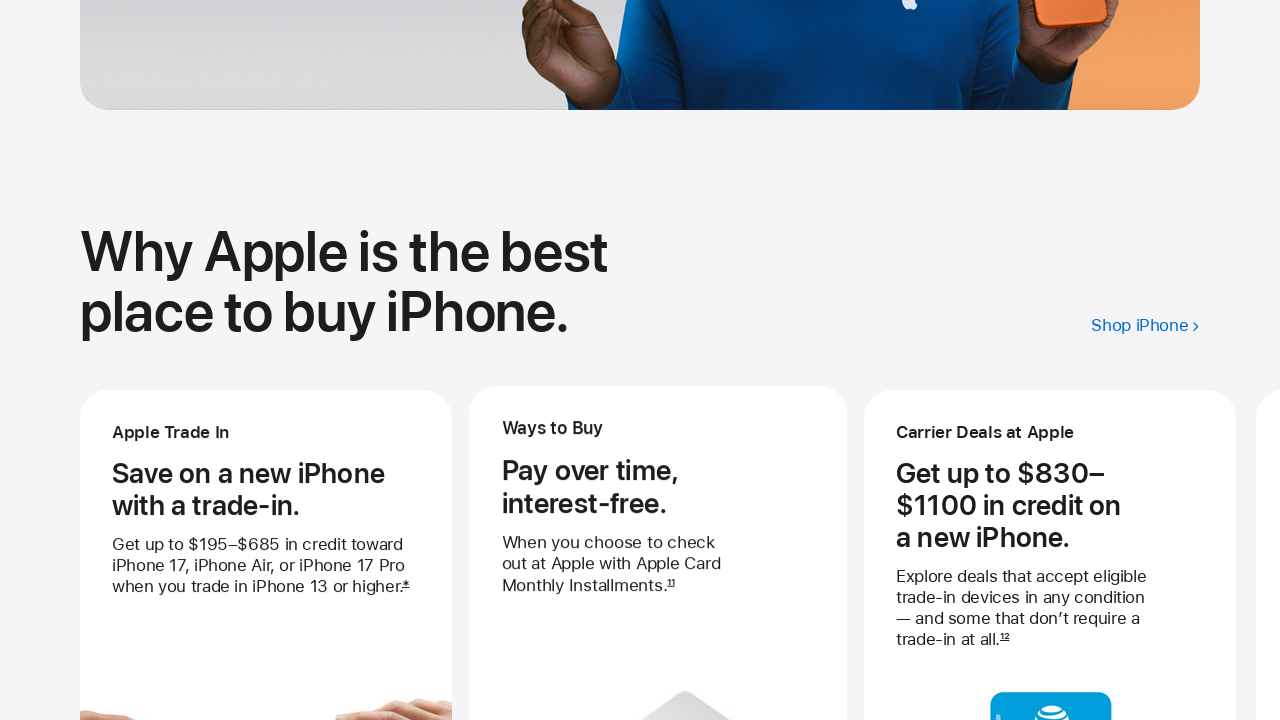

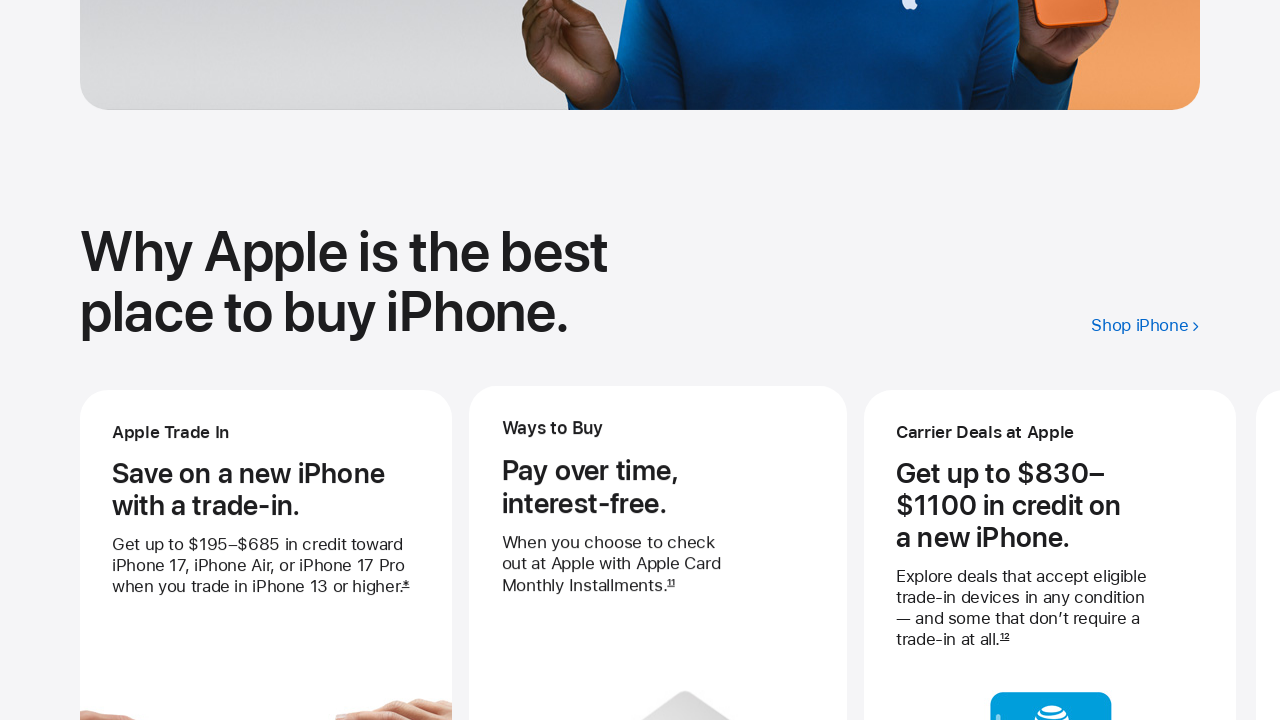